Tests table sorting functionality by clicking on the first column header and verifying that the vegetable names are sorted alphabetically.

Starting URL: https://rahulshettyacademy.com/seleniumPractise/#/offers

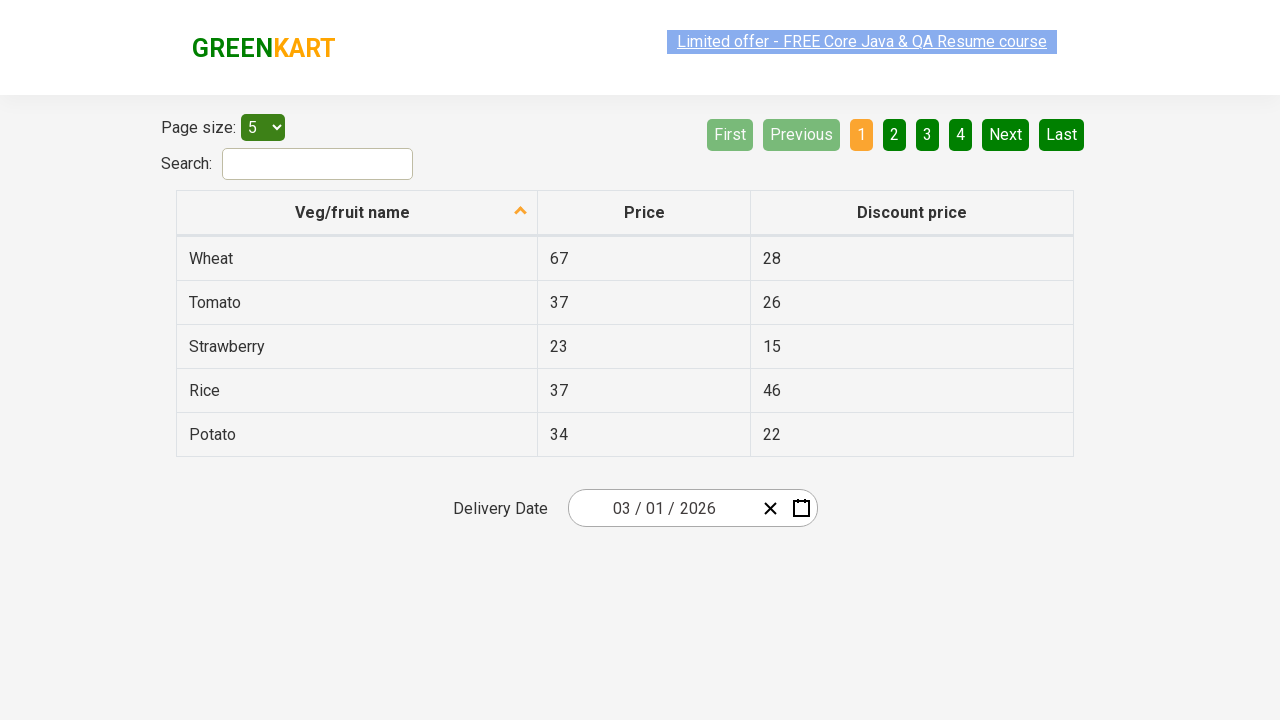

Table loaded with first column header visible
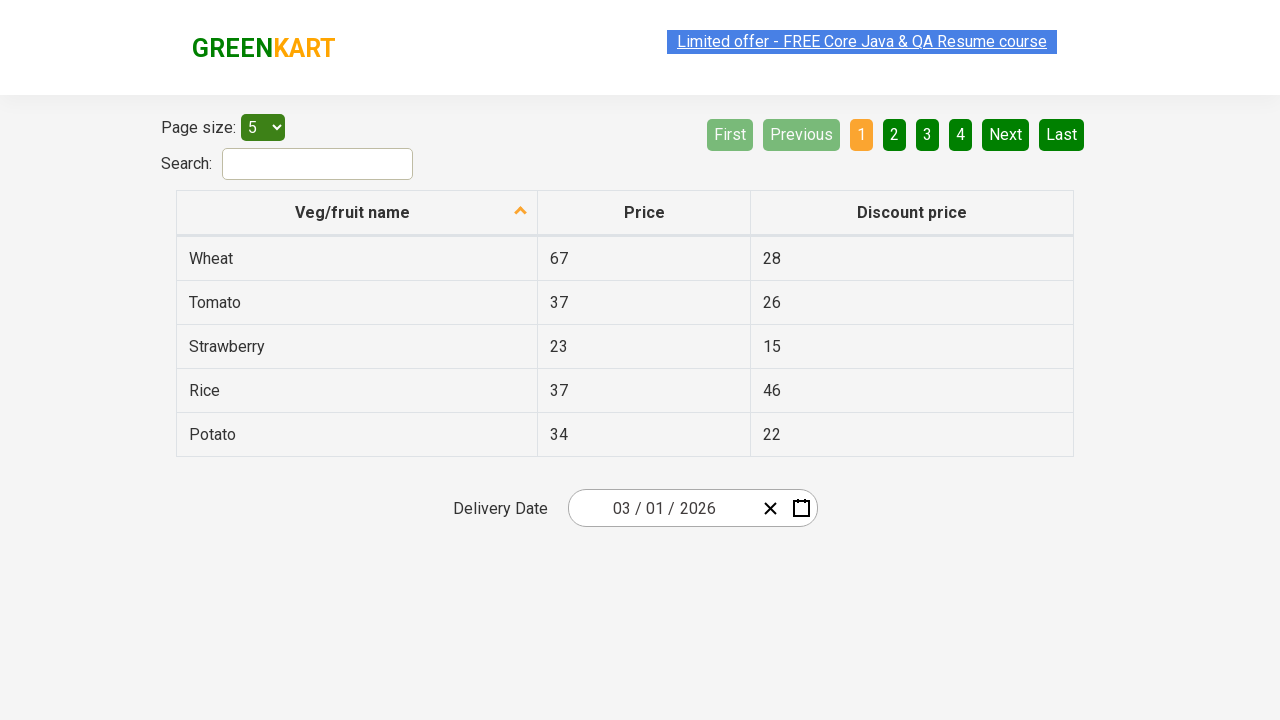

Clicked first column header to sort vegetables at (357, 213) on xpath=//tr//th[1]
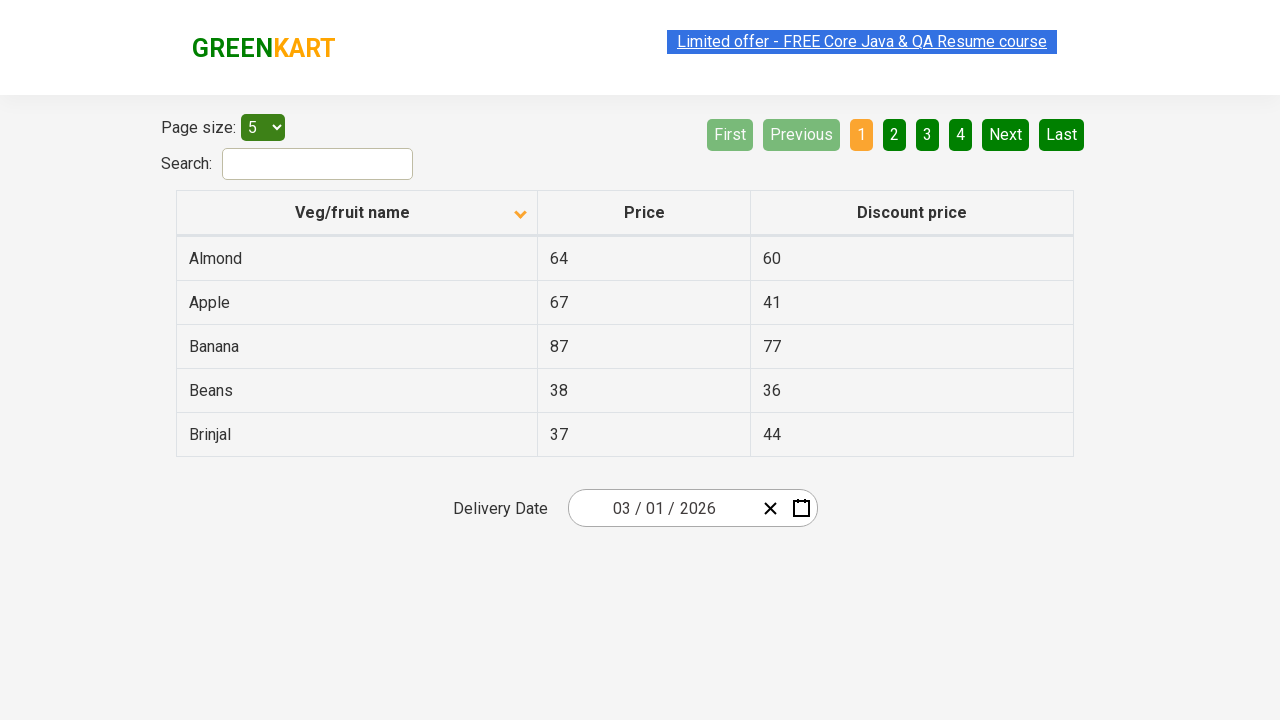

Waited for table to update after sorting
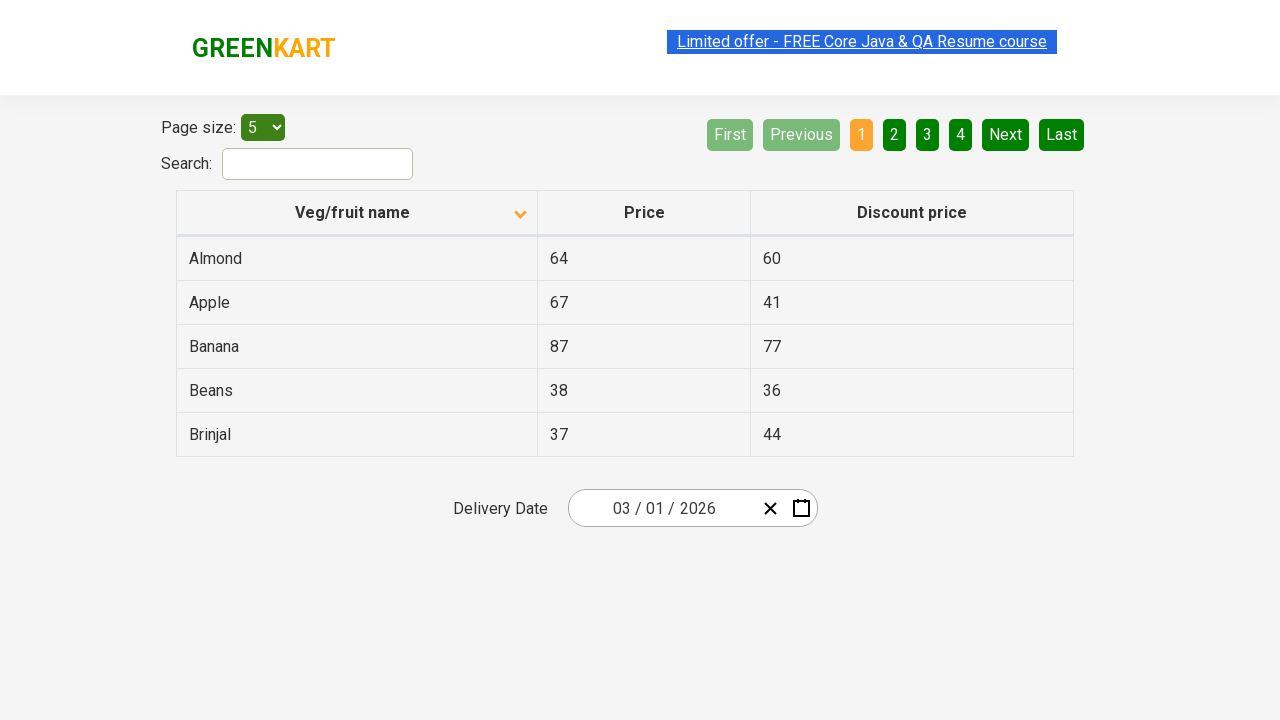

Retrieved 5 vegetable names from first column
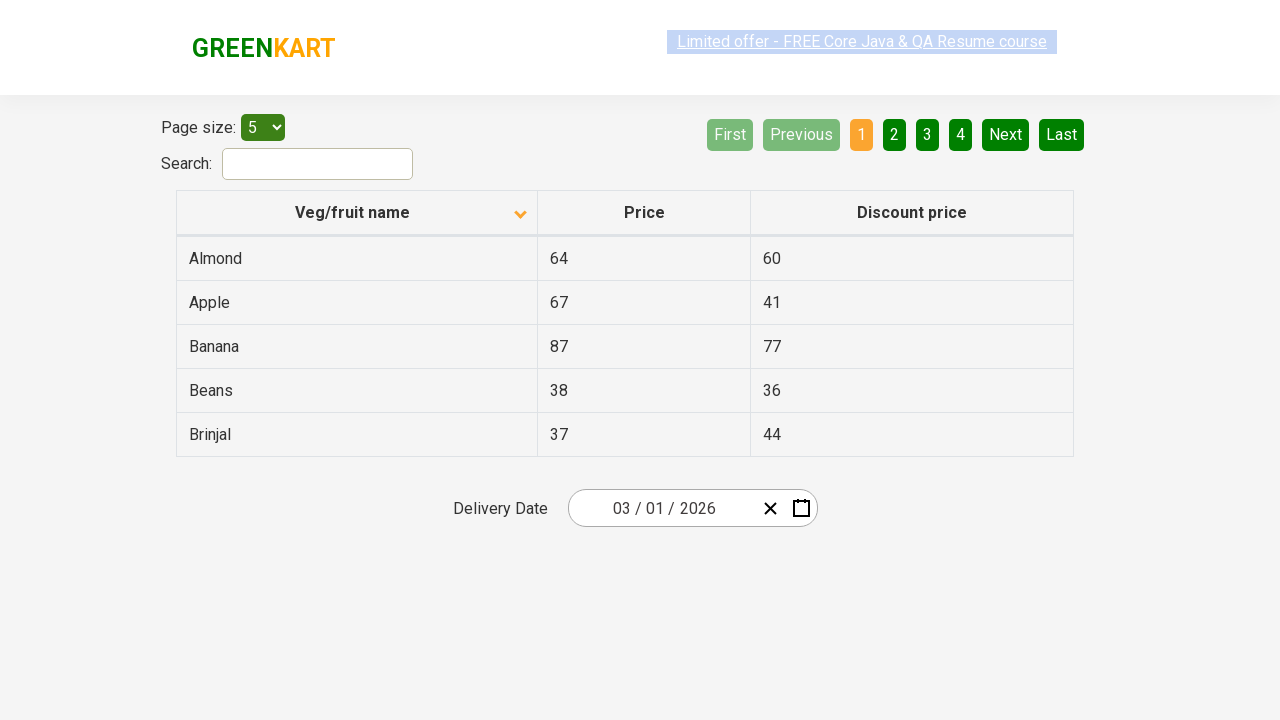

Verified that vegetable names are sorted alphabetically
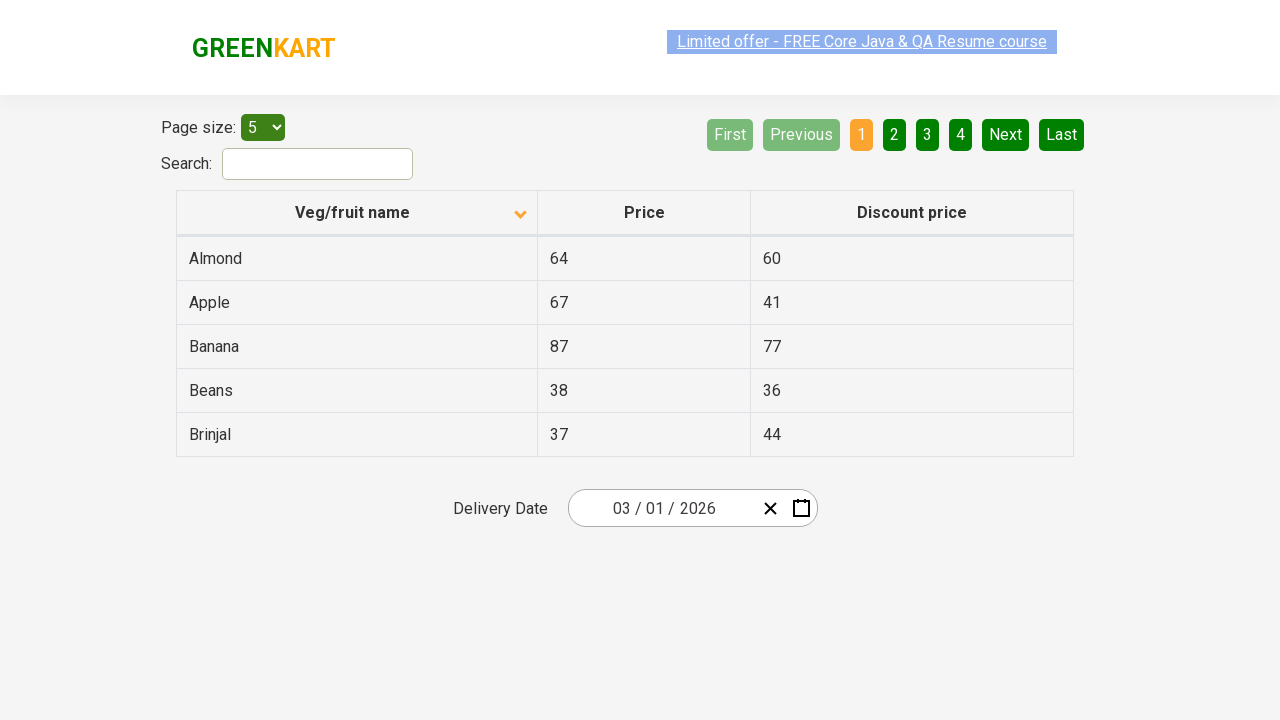

Verified that 1 vegetable items containing 'Beans' exist in sorted table
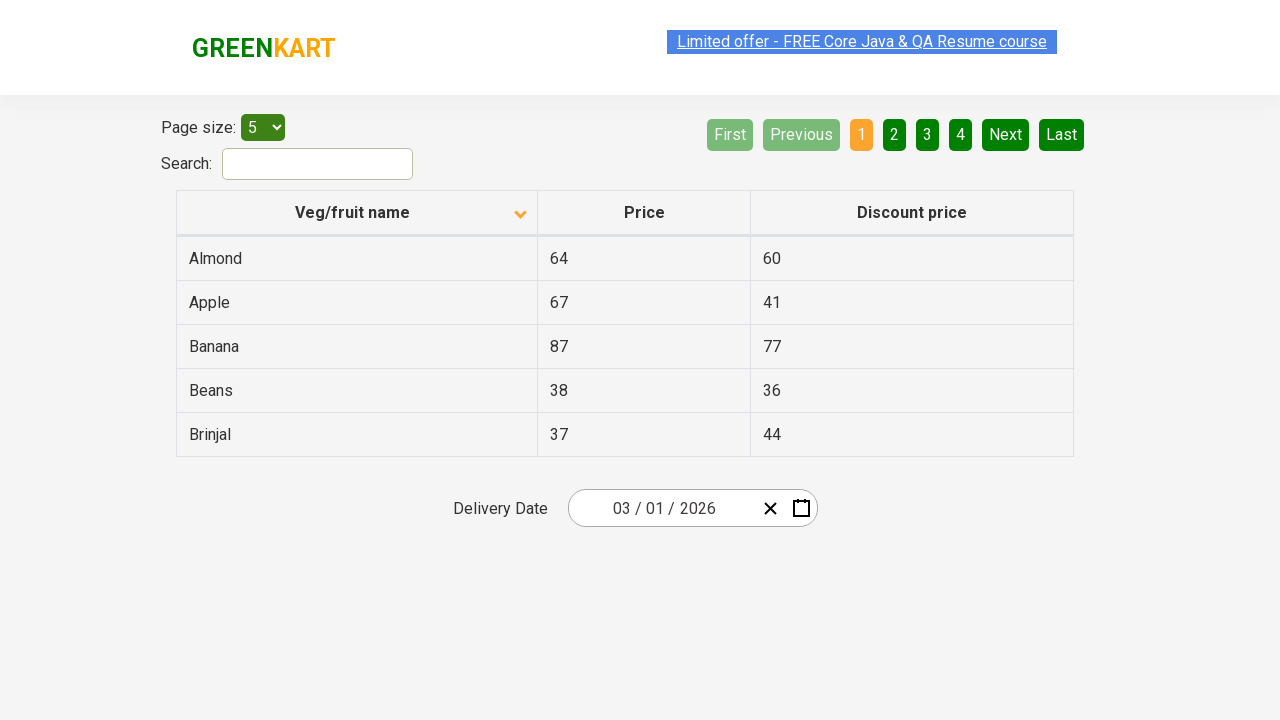

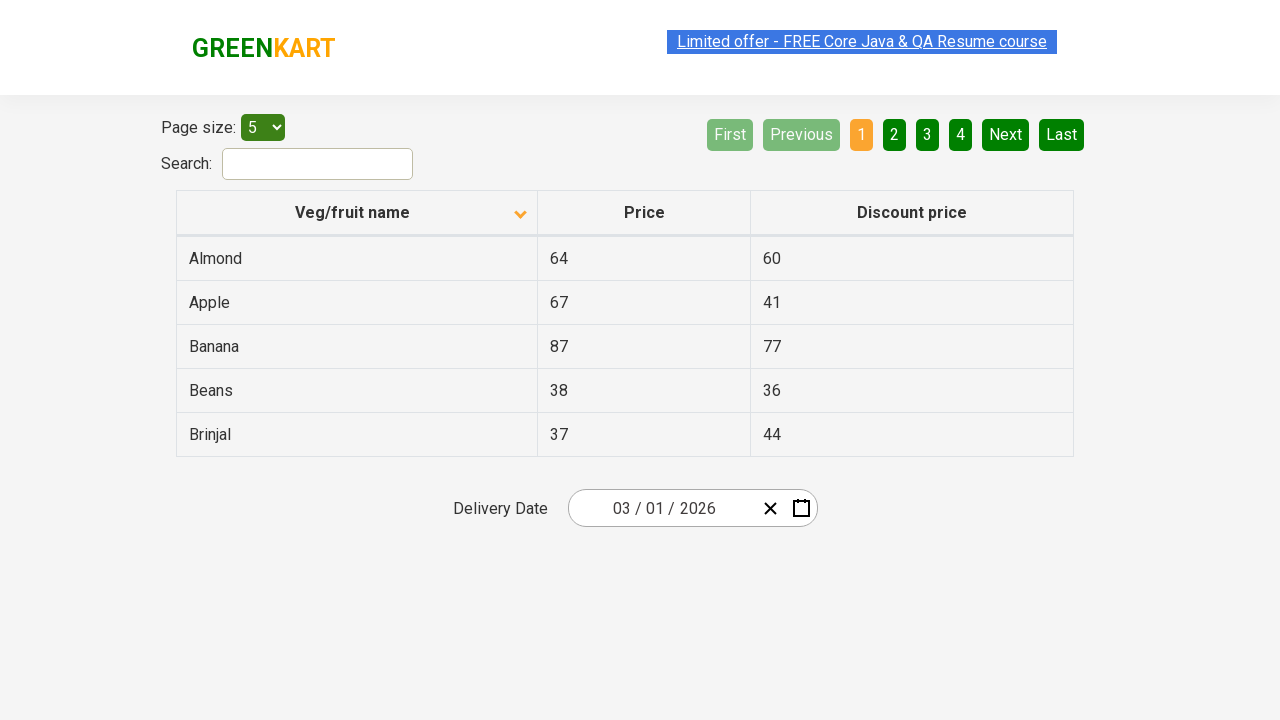